Navigates to the shop page by clicking the shop menu link

Starting URL: http://practice.automationtesting.in/

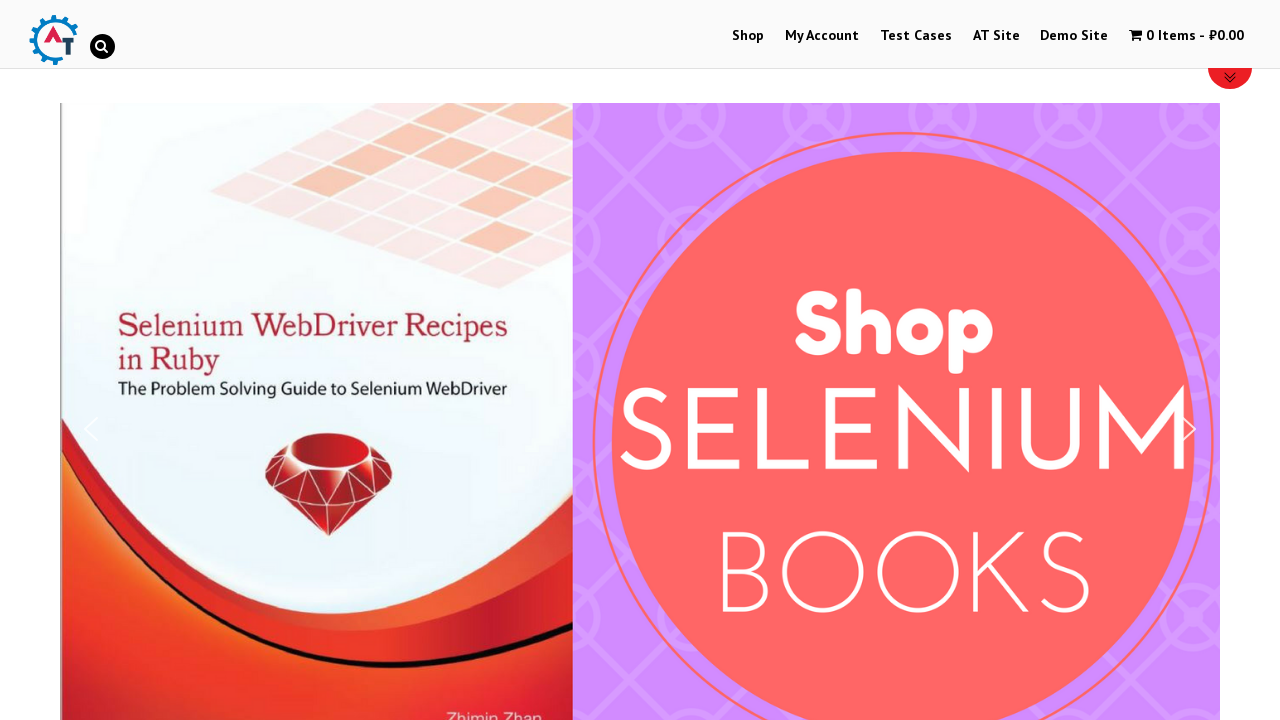

Clicked Shop menu link to navigate to shop page at (748, 36) on text=Shop
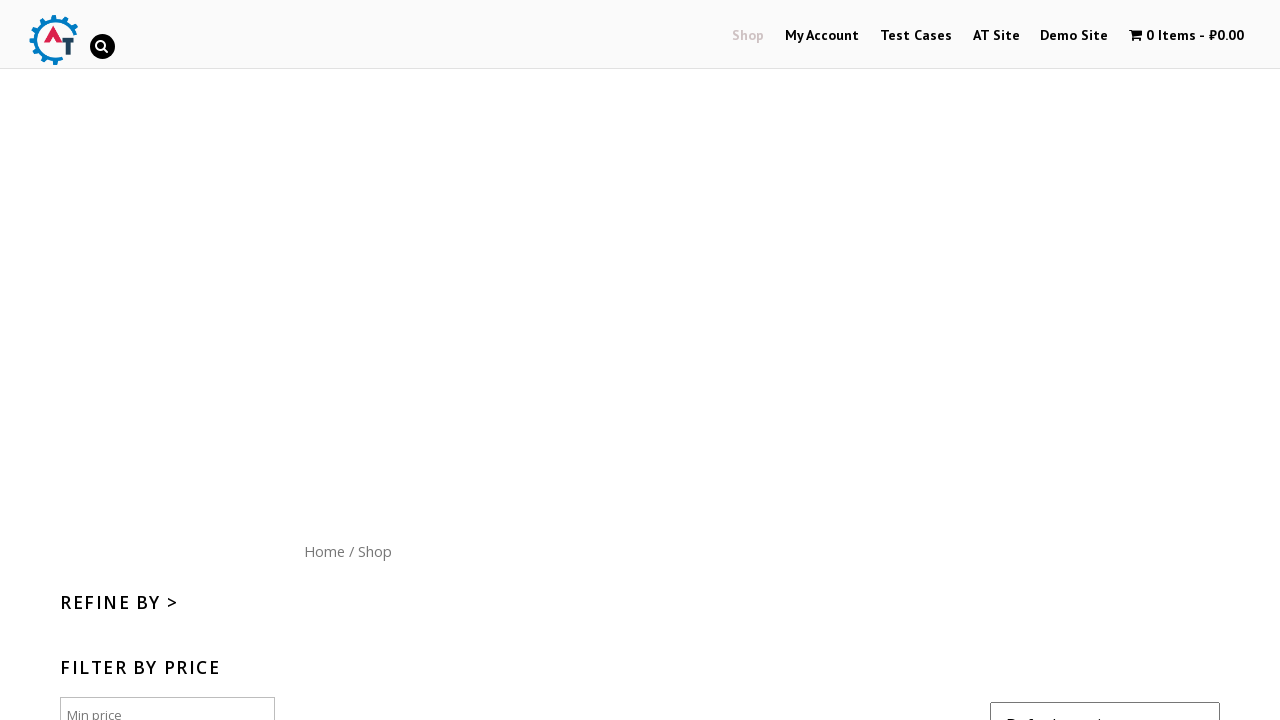

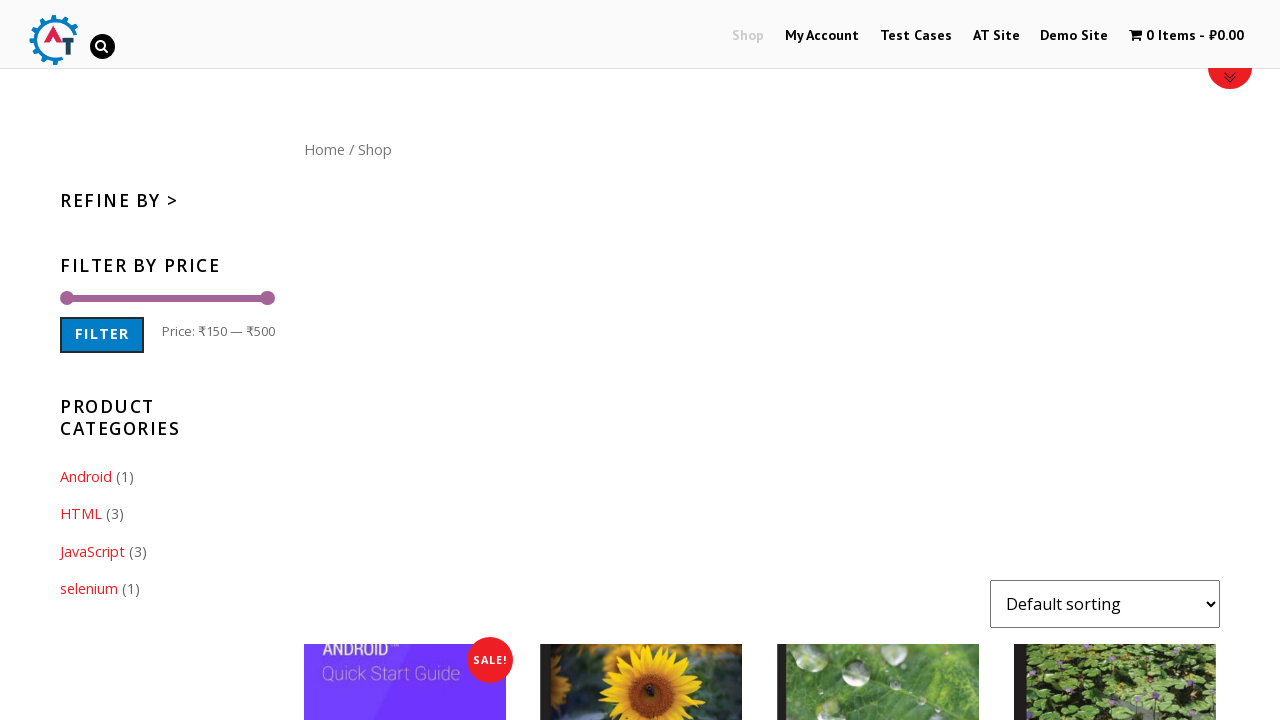